Tests hover functionality by moving the mouse over an avatar image and verifying that the hidden caption/additional information becomes visible.

Starting URL: http://the-internet.herokuapp.com/hovers

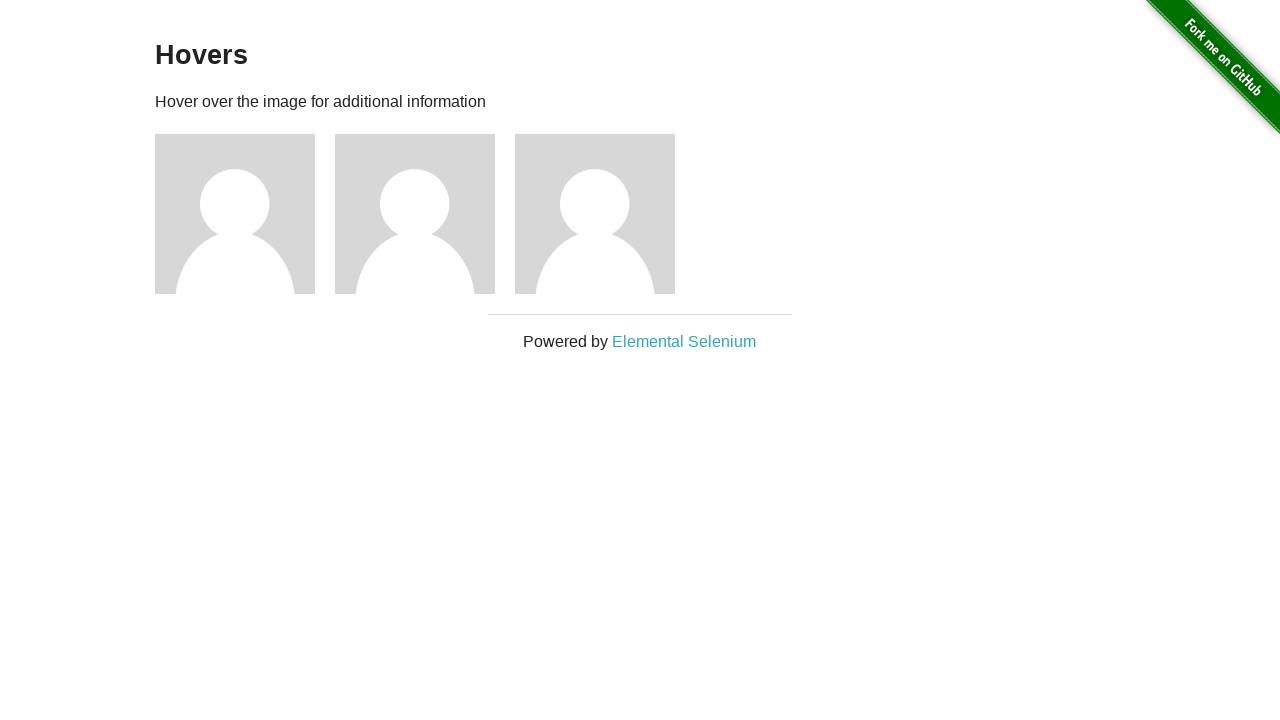

Located the first avatar figure element
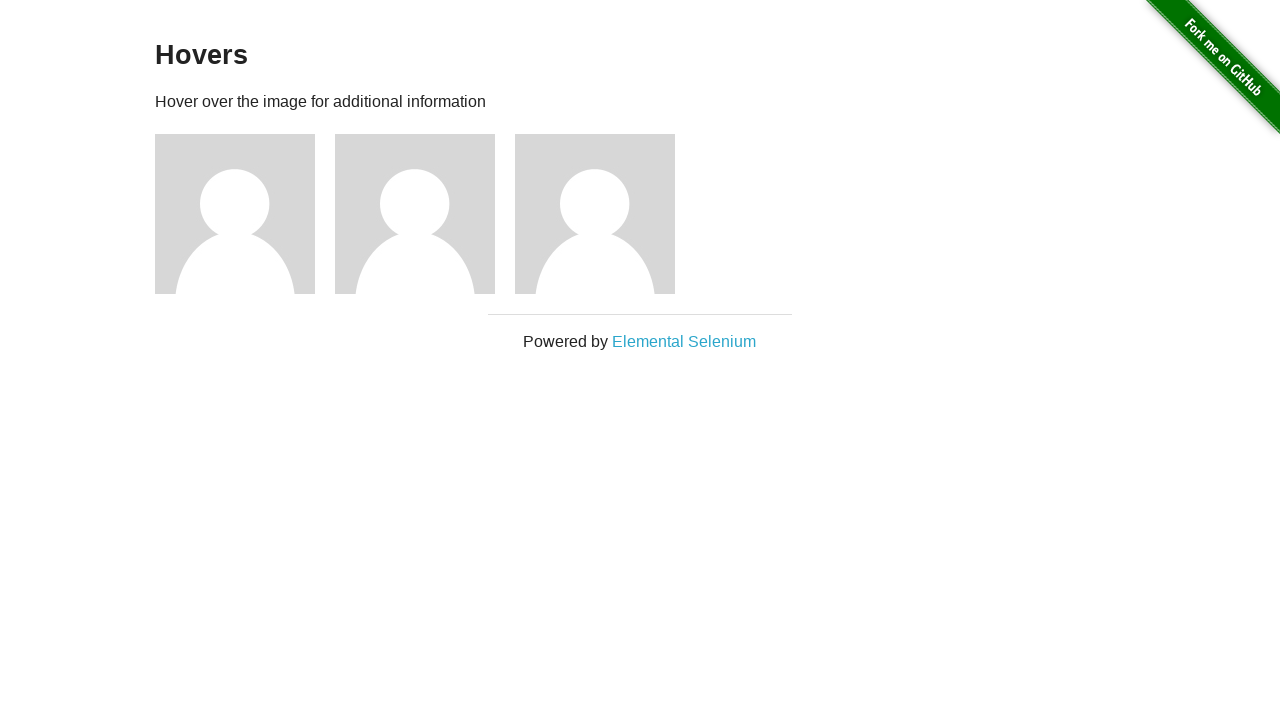

Hovered over the avatar element at (245, 214) on .figure >> nth=0
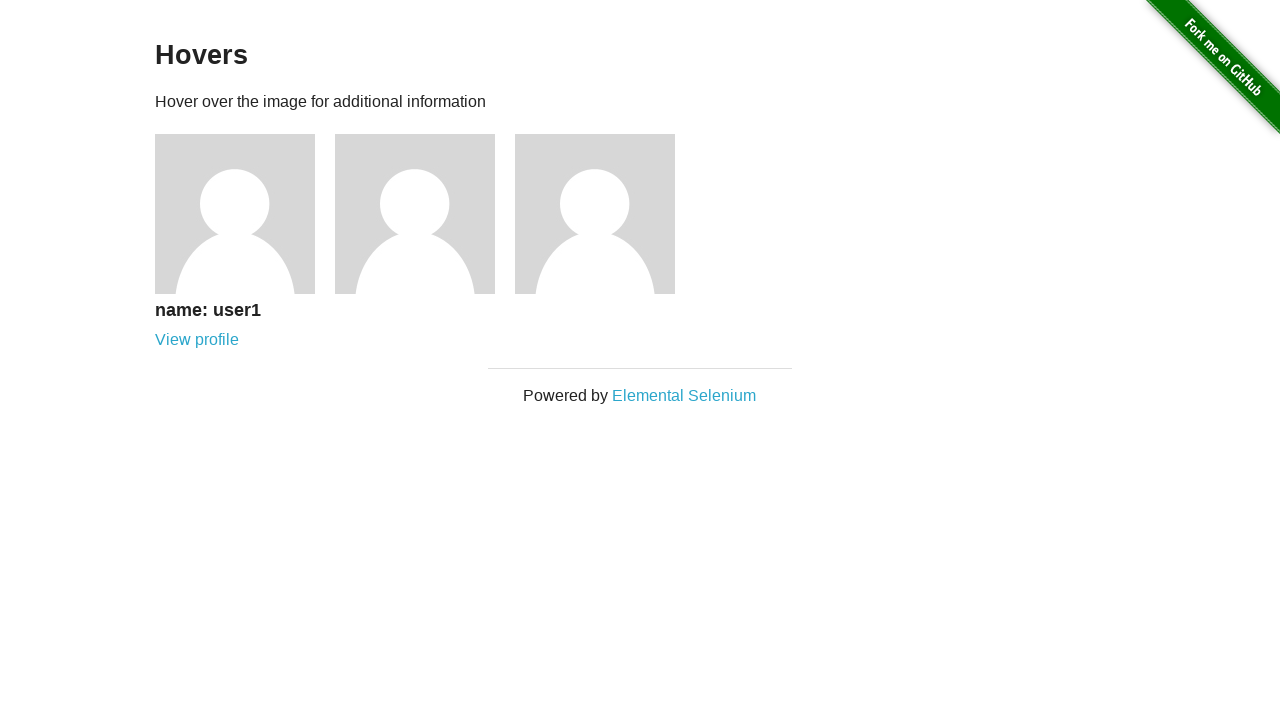

Located the avatar caption element
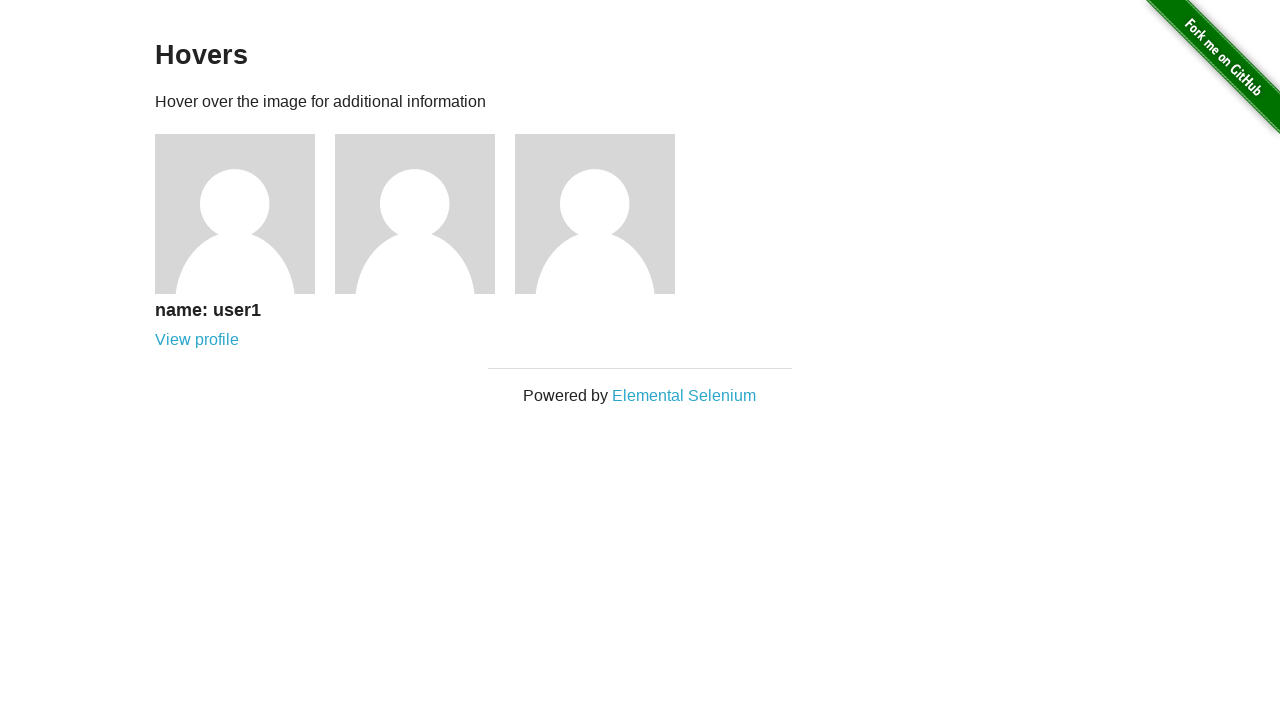

Caption became visible after hover
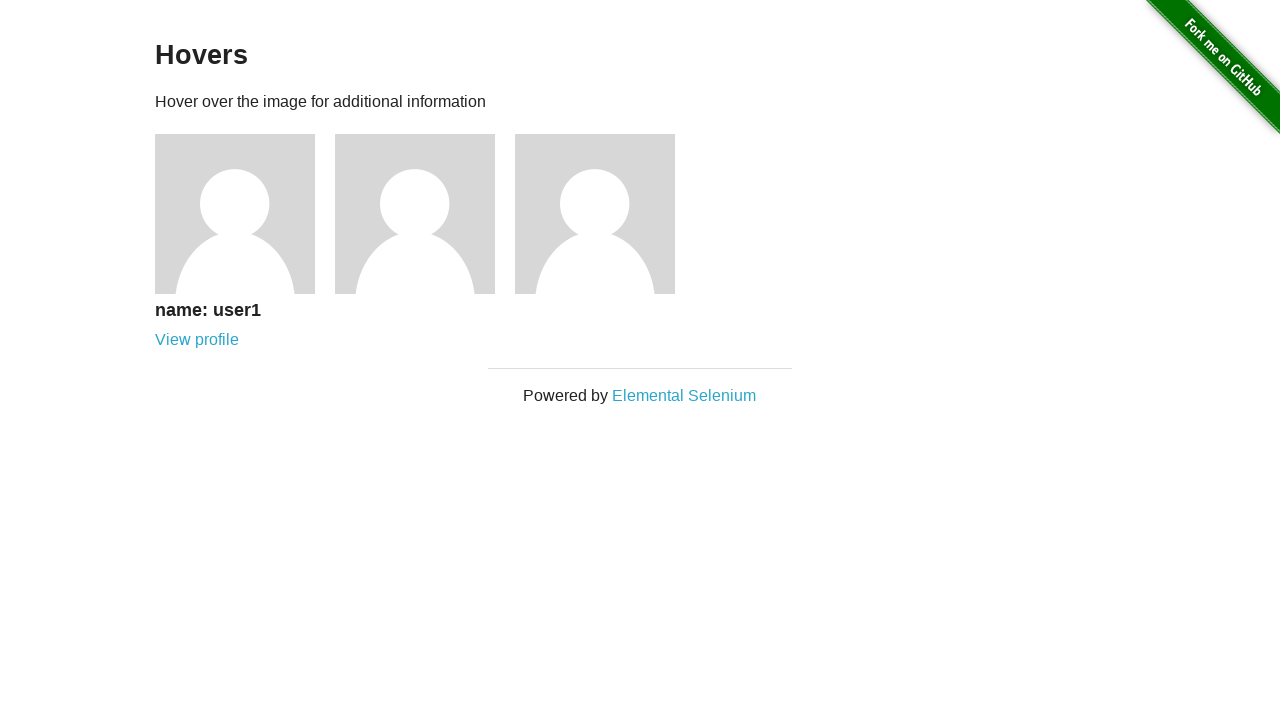

Verified that the caption is visible
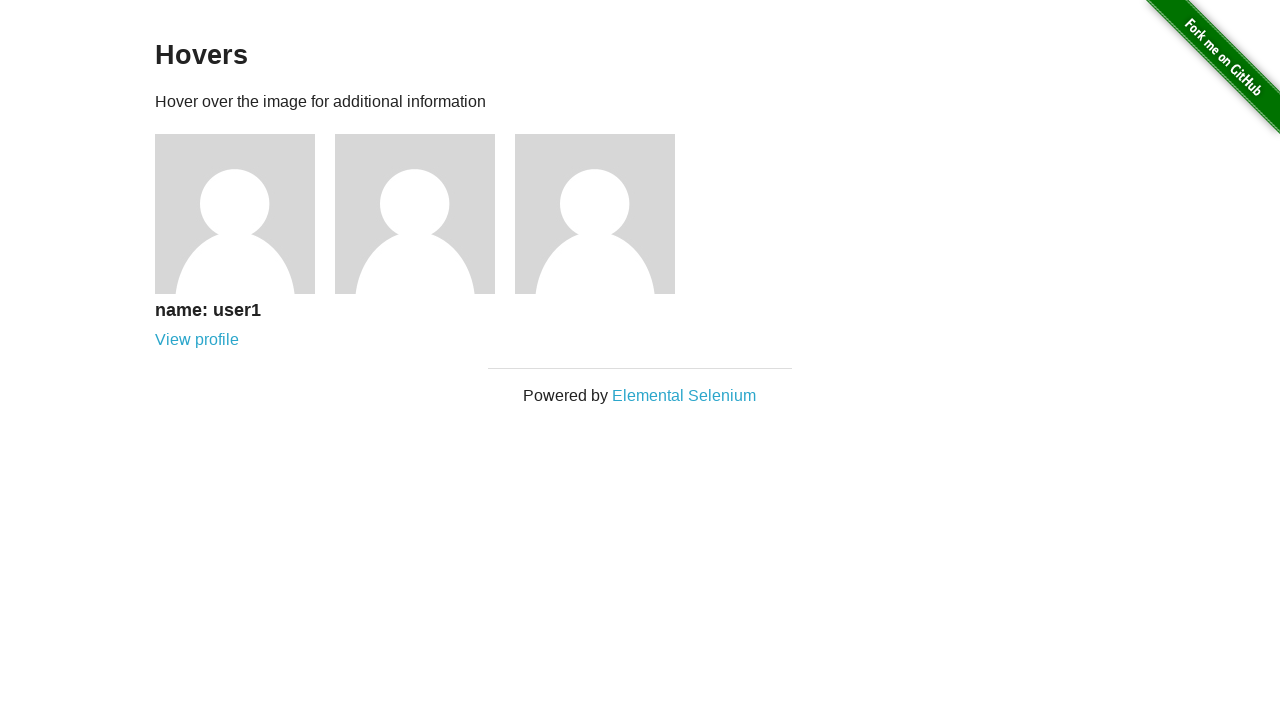

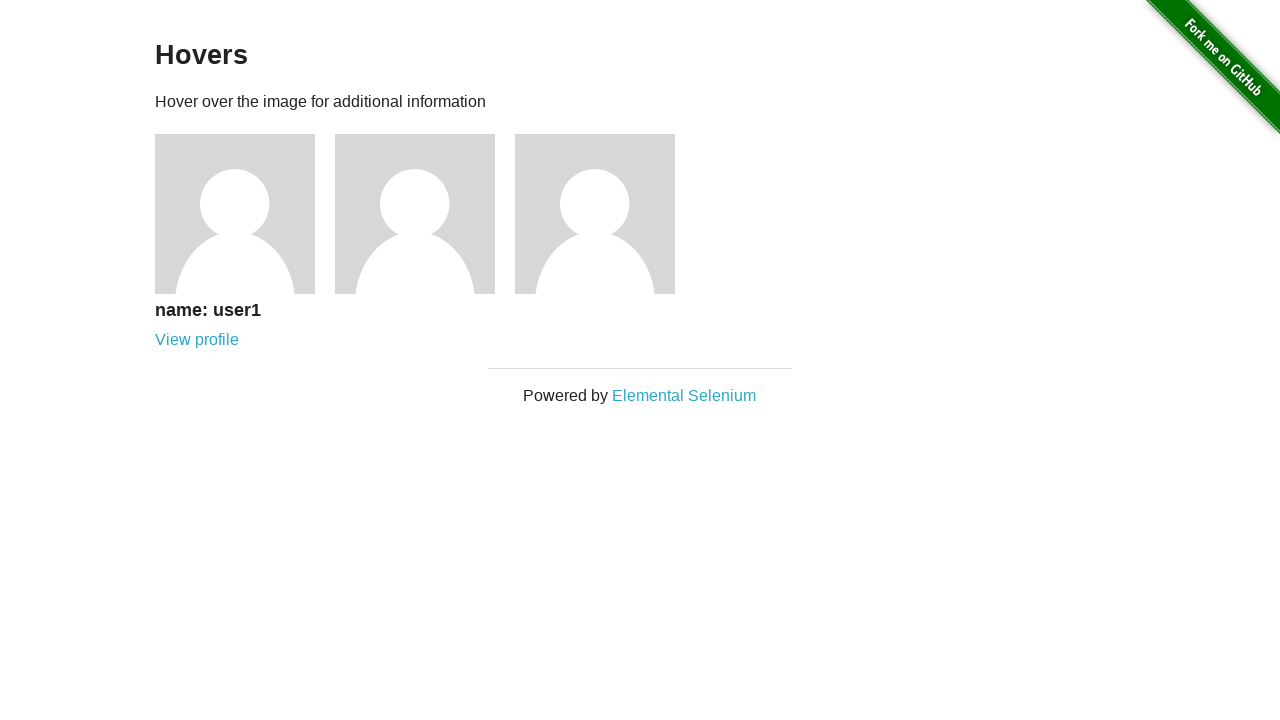